Tests checkbox functionality on a practice form by clicking on Sports, Reading, and Music hobby checkboxes

Starting URL: https://demoqa.com/automation-practice-form

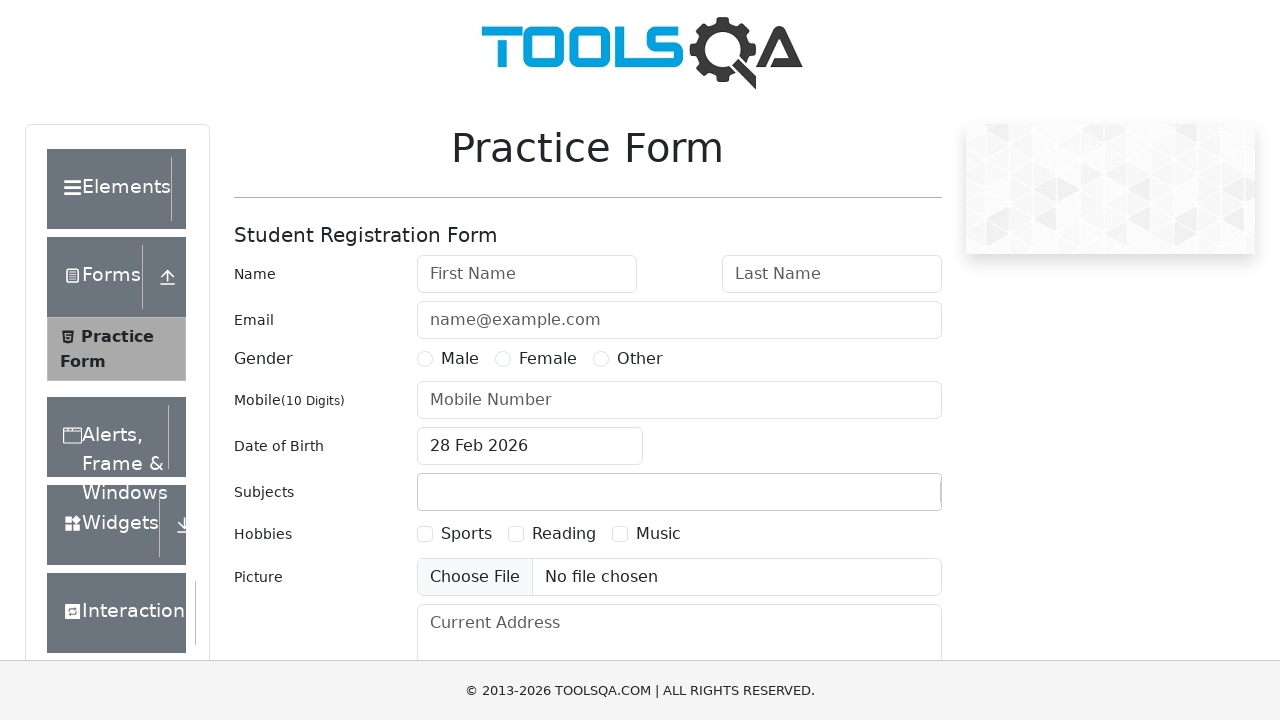

Clicked on Sports hobby checkbox at (466, 534) on xpath=//label[text()='Sports']
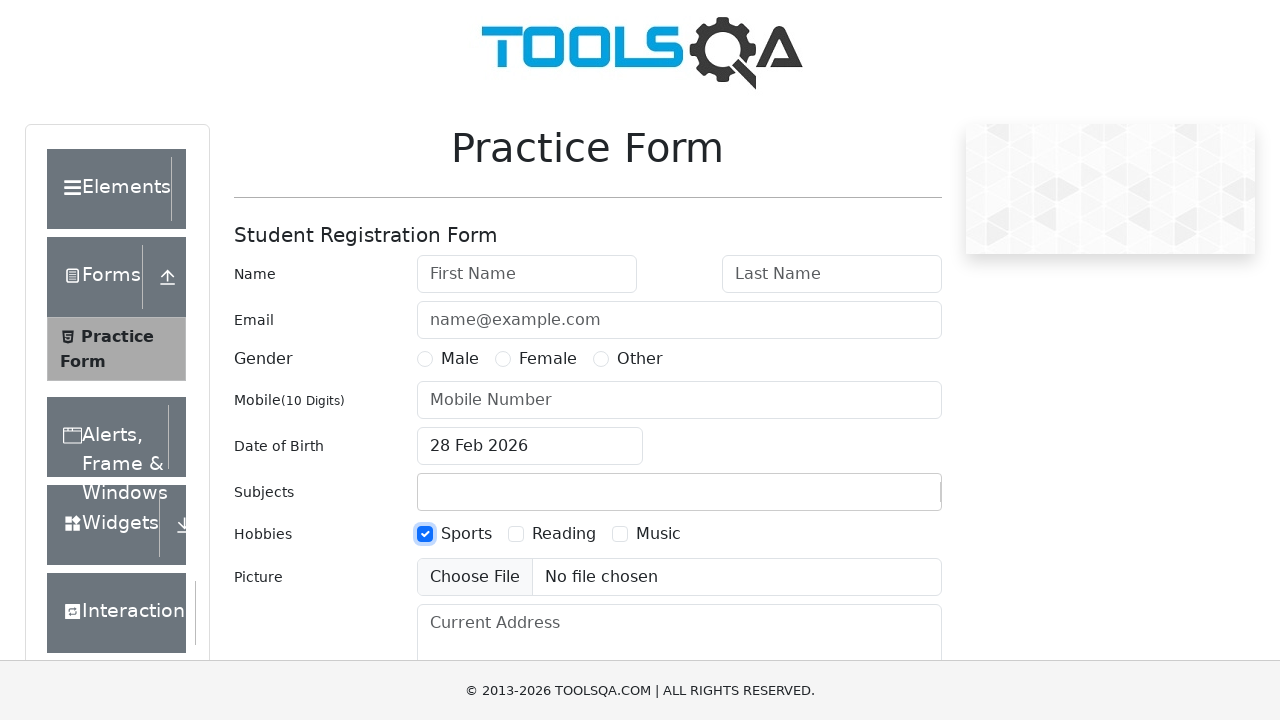

Clicked on Reading hobby checkbox at (564, 534) on xpath=//label[text()='Reading']
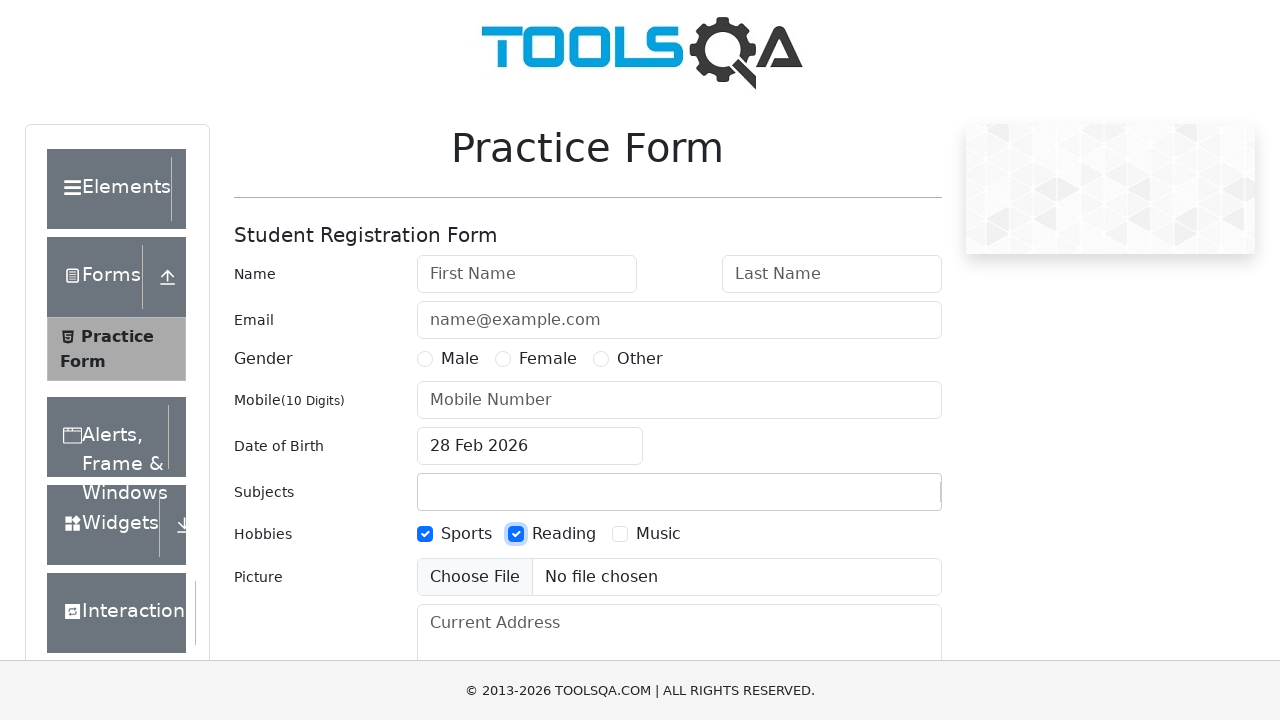

Clicked on Music hobby checkbox at (658, 534) on xpath=//label[text()='Music']
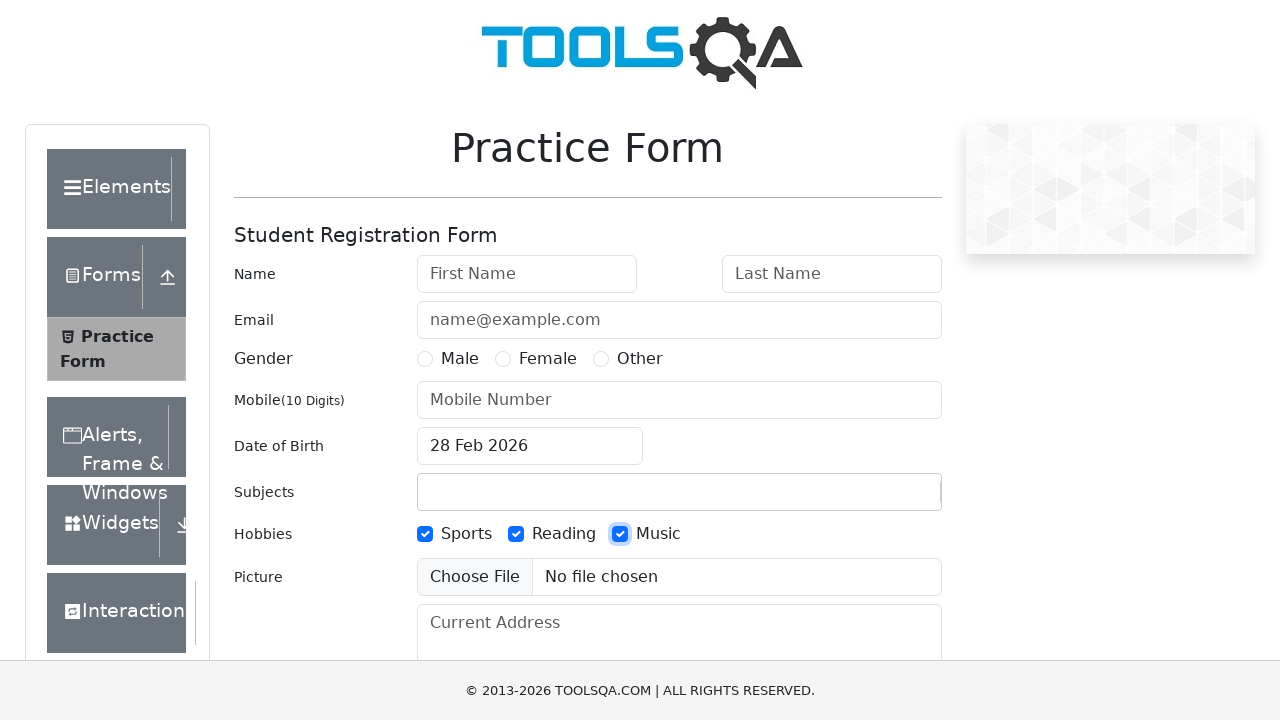

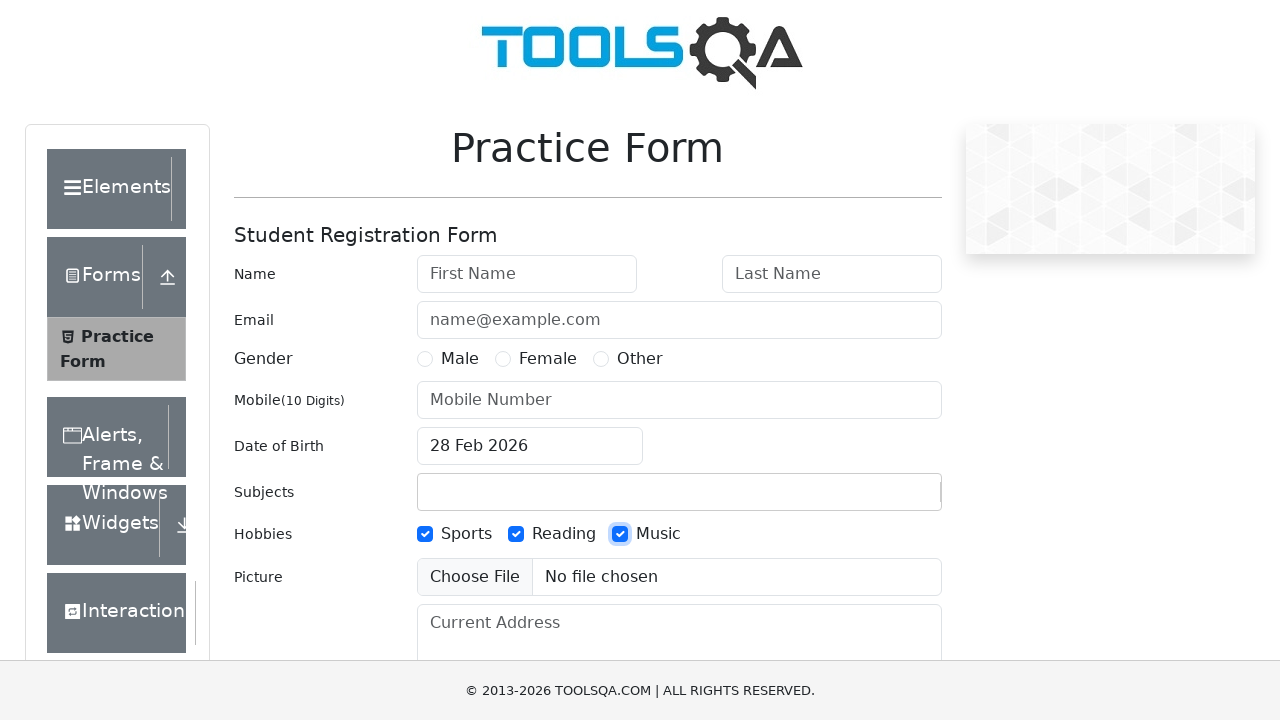